Tests handling a confirmation alert by clicking the button and dismissing the dialog

Starting URL: https://testautomationpractice.blogspot.com/

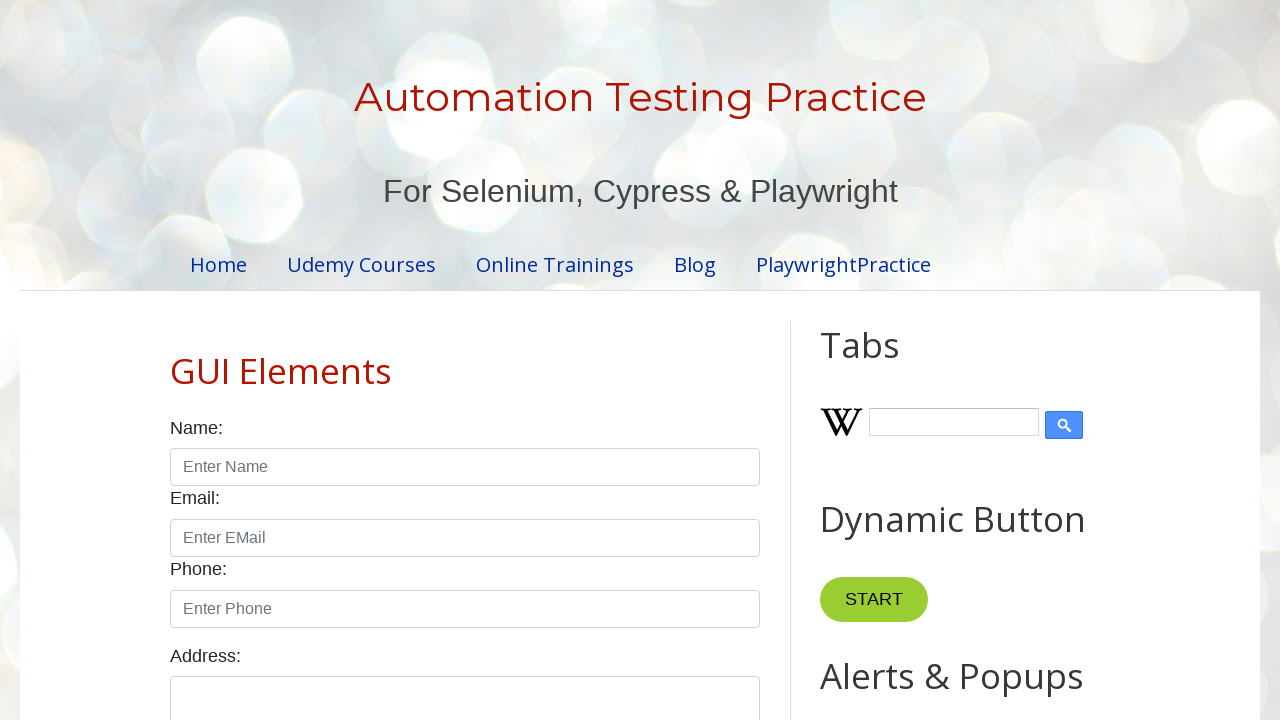

Set up dialog handler to dismiss confirmation alerts
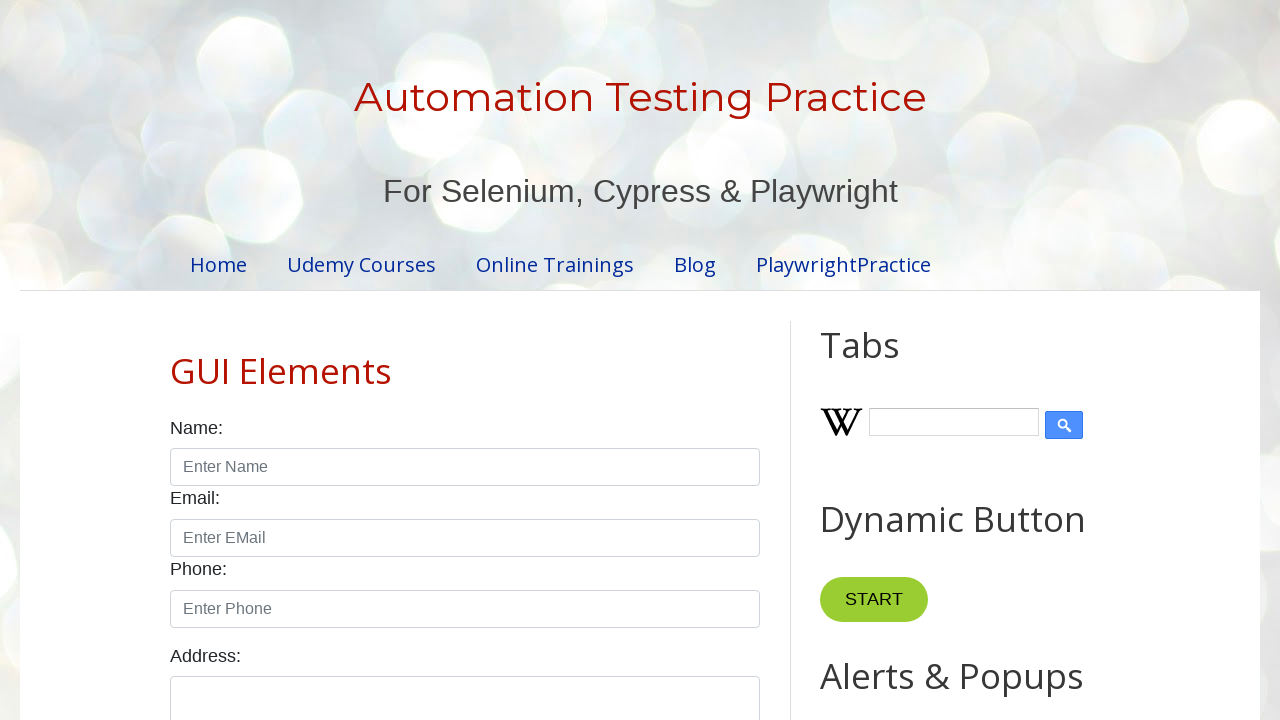

Clicked Confirmation Alert button at (912, 360) on internal:role=button[name="Confirmation Alert"i]
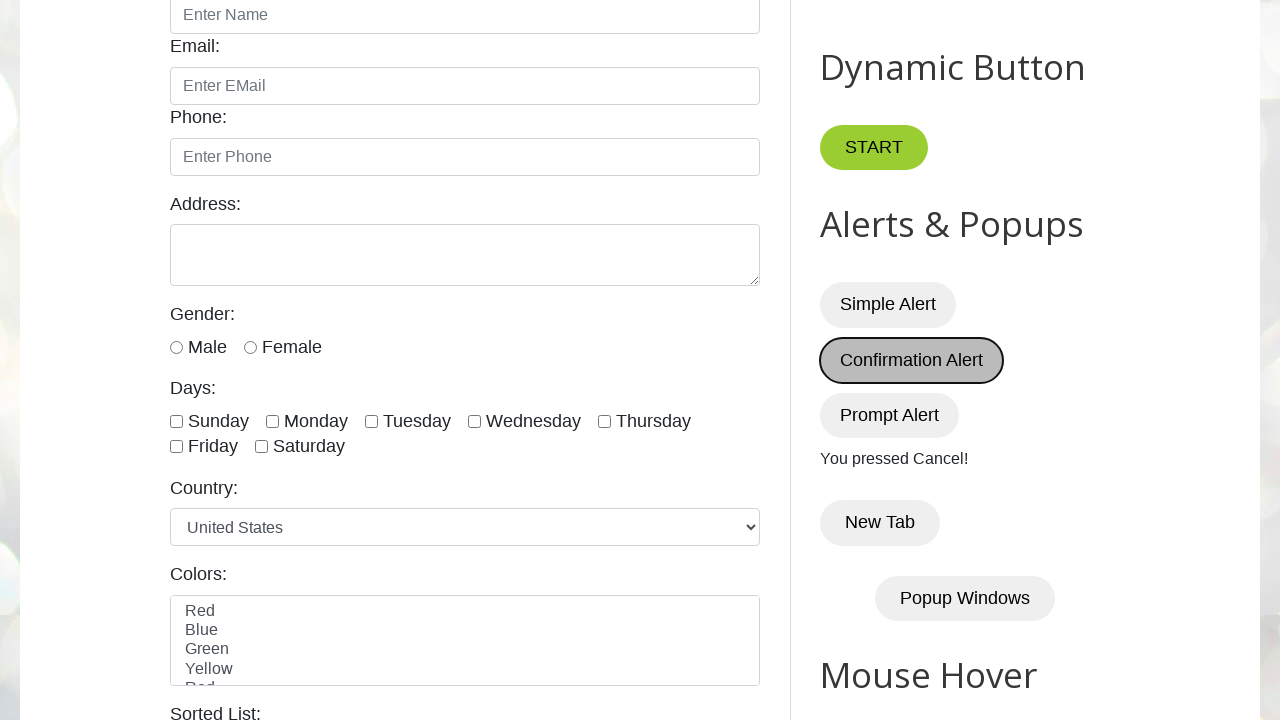

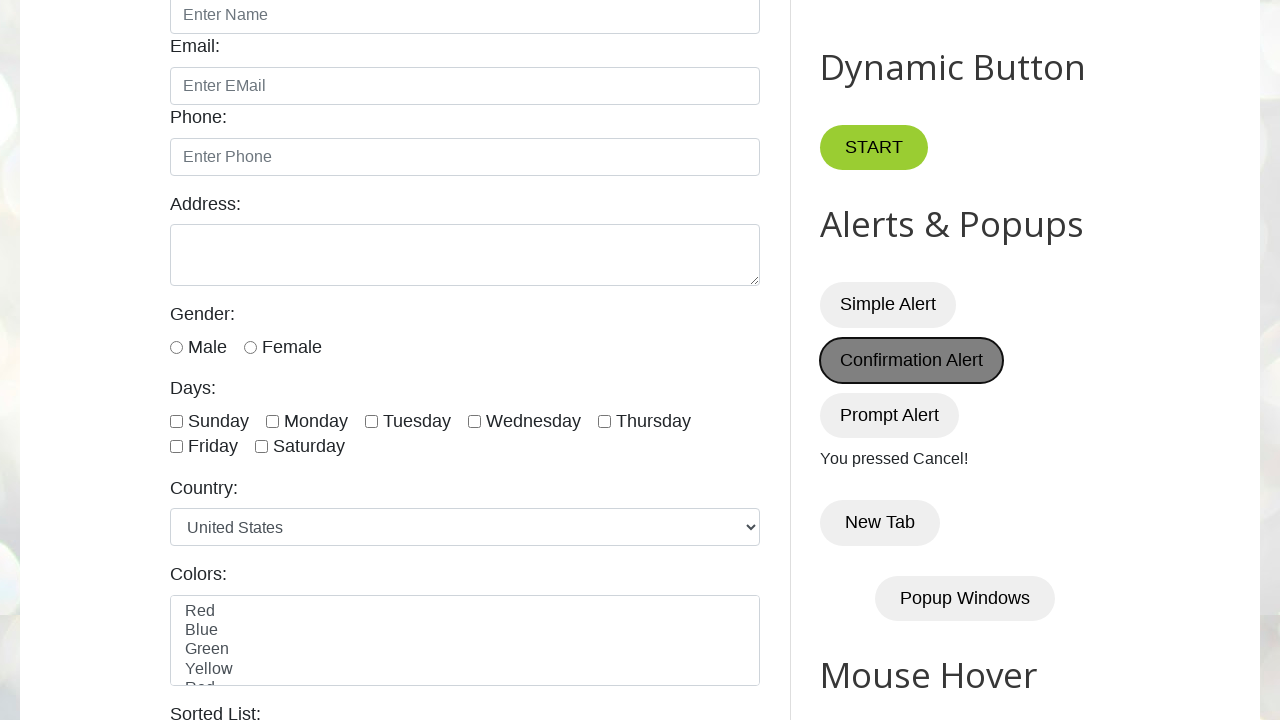